Tests the first name input field by entering text and verifying it was entered correctly

Starting URL: https://demoqa.com/automation-practice-form

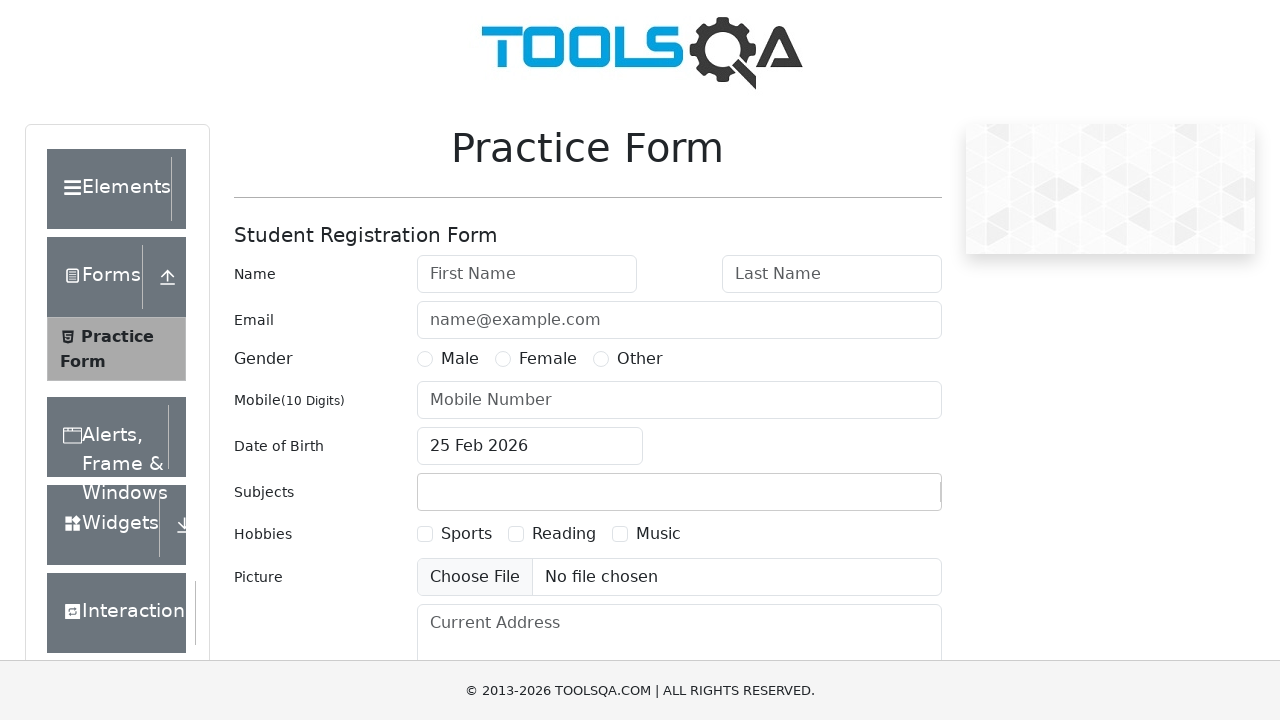

Filled first name field with 'EXAMPLE' on #firstName
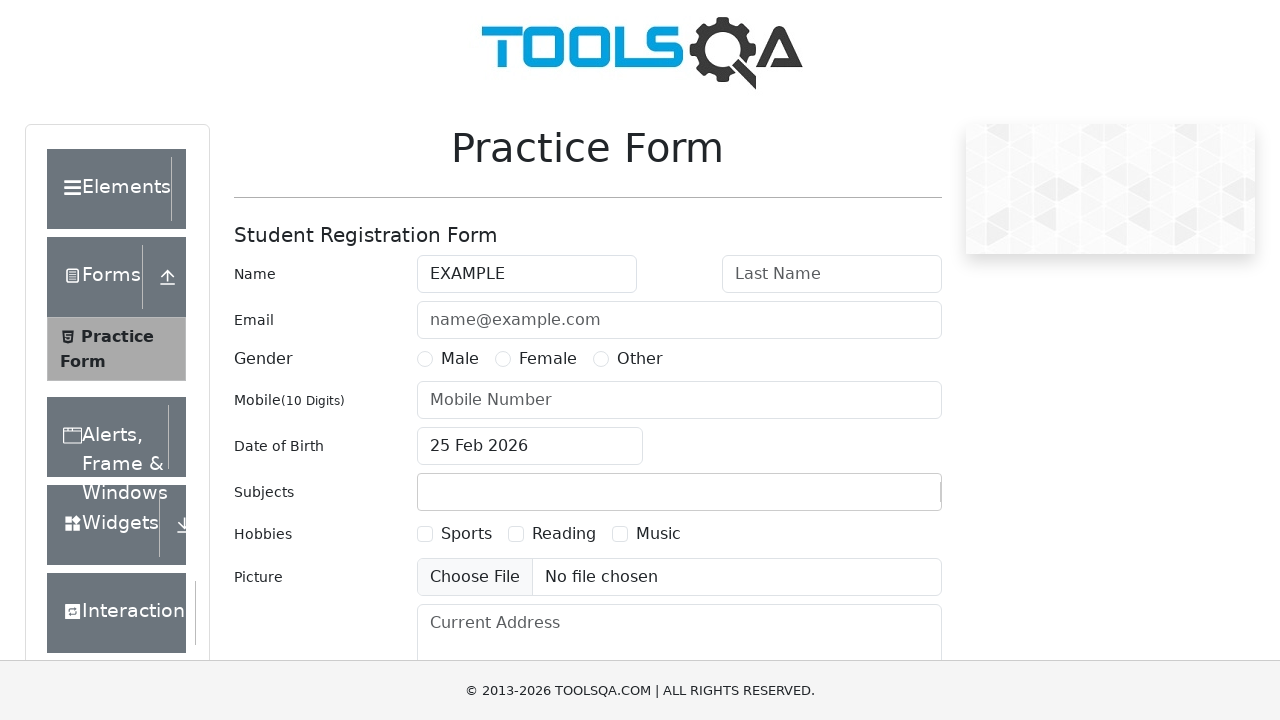

Verified first name field contains 'EXAMPLE'
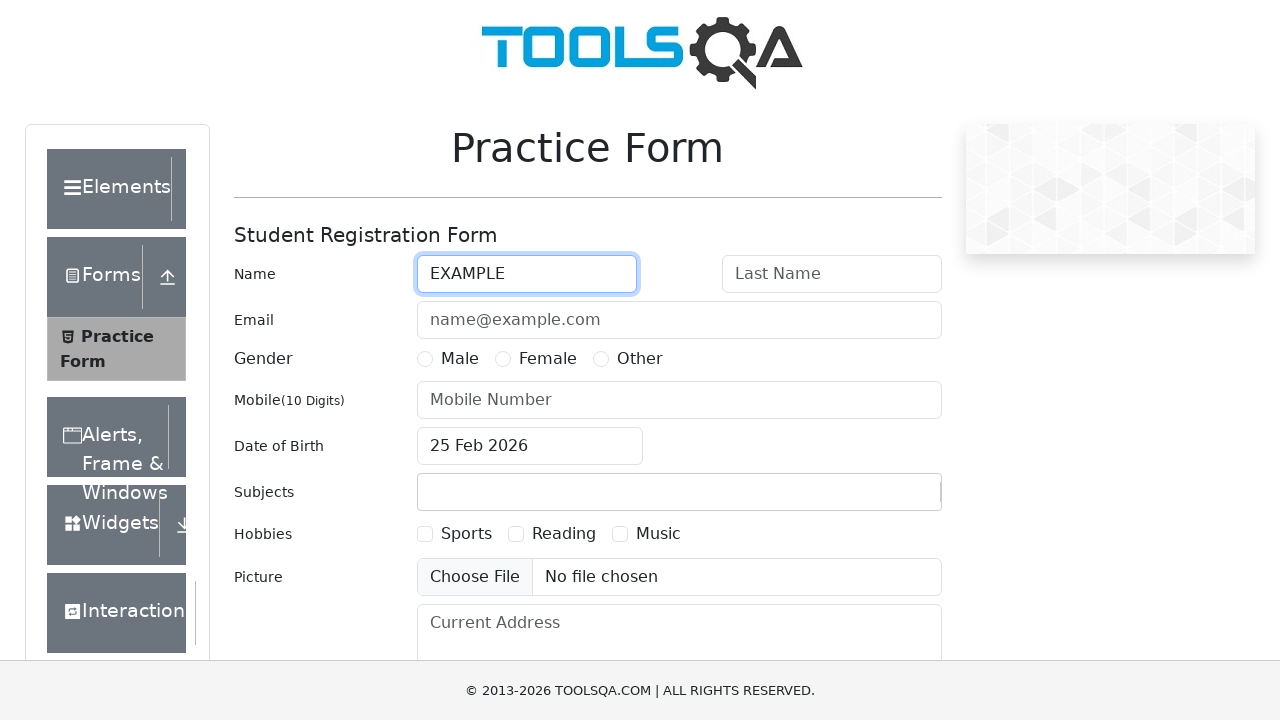

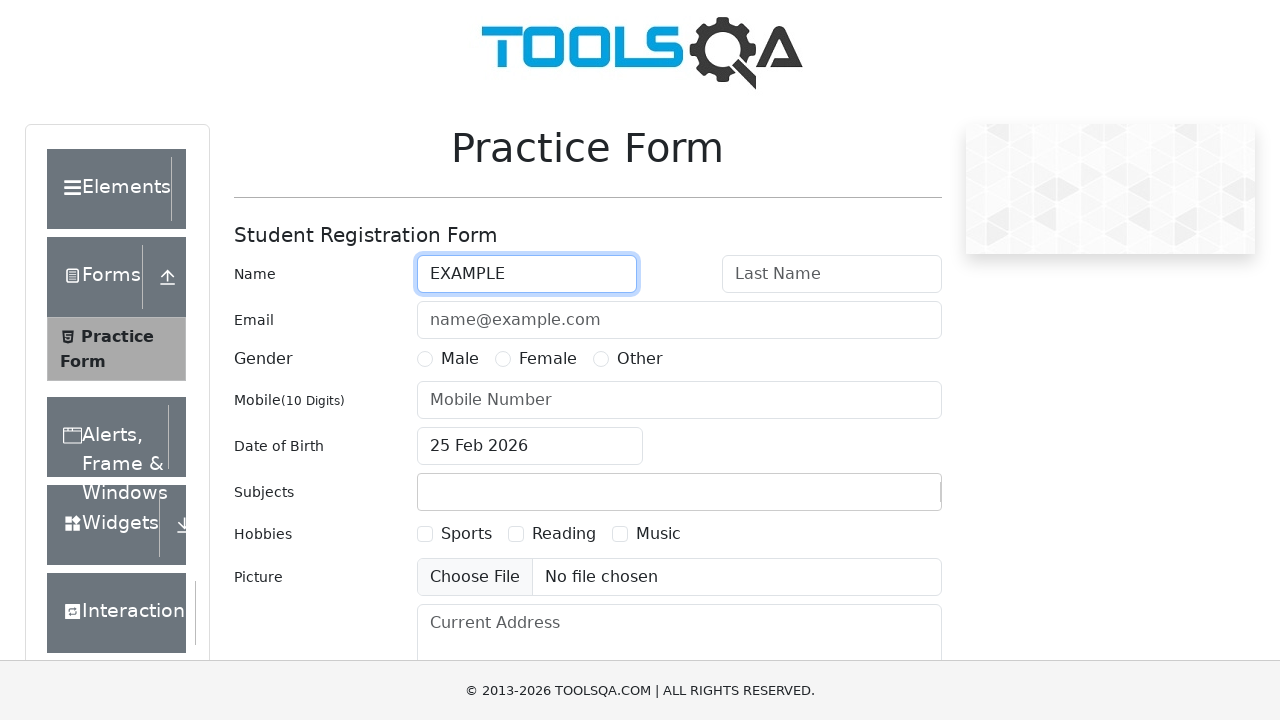